Tests navigation to the Blog page by clicking the Blog link on the e-commerce playground homepage

Starting URL: https://ecommerce-playground.lambdatest.io/

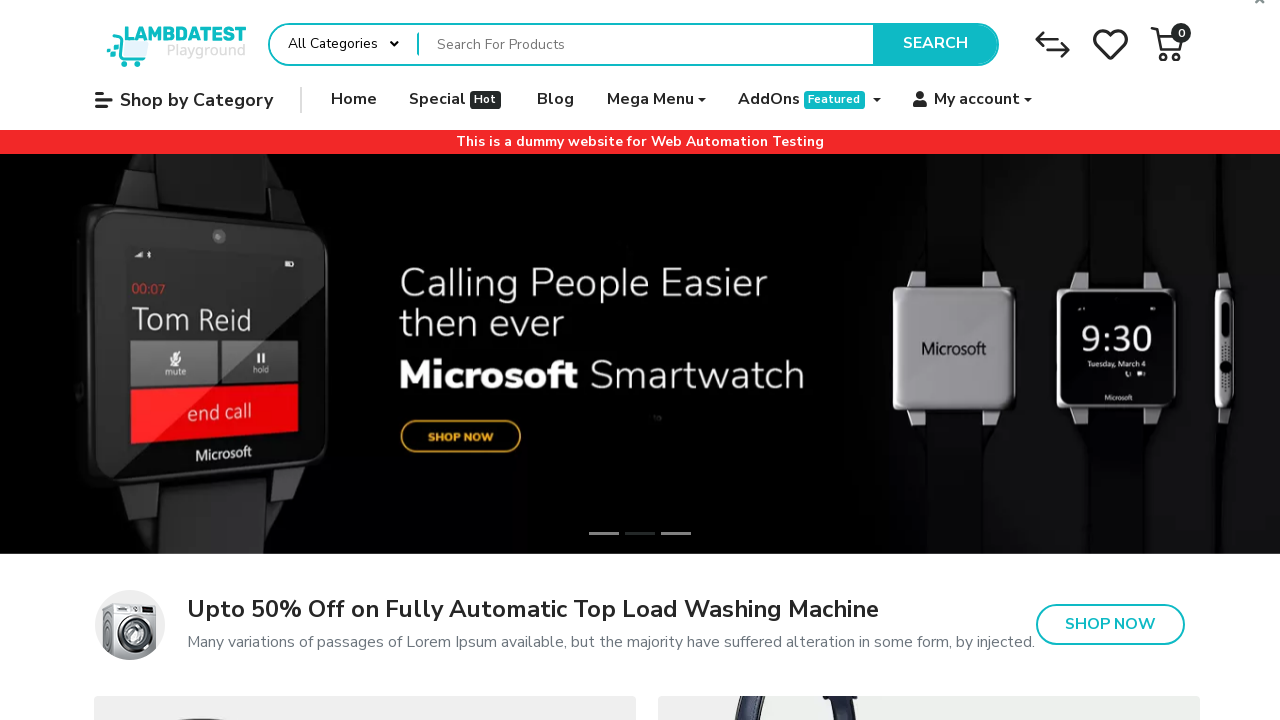

Navigated to e-commerce playground homepage
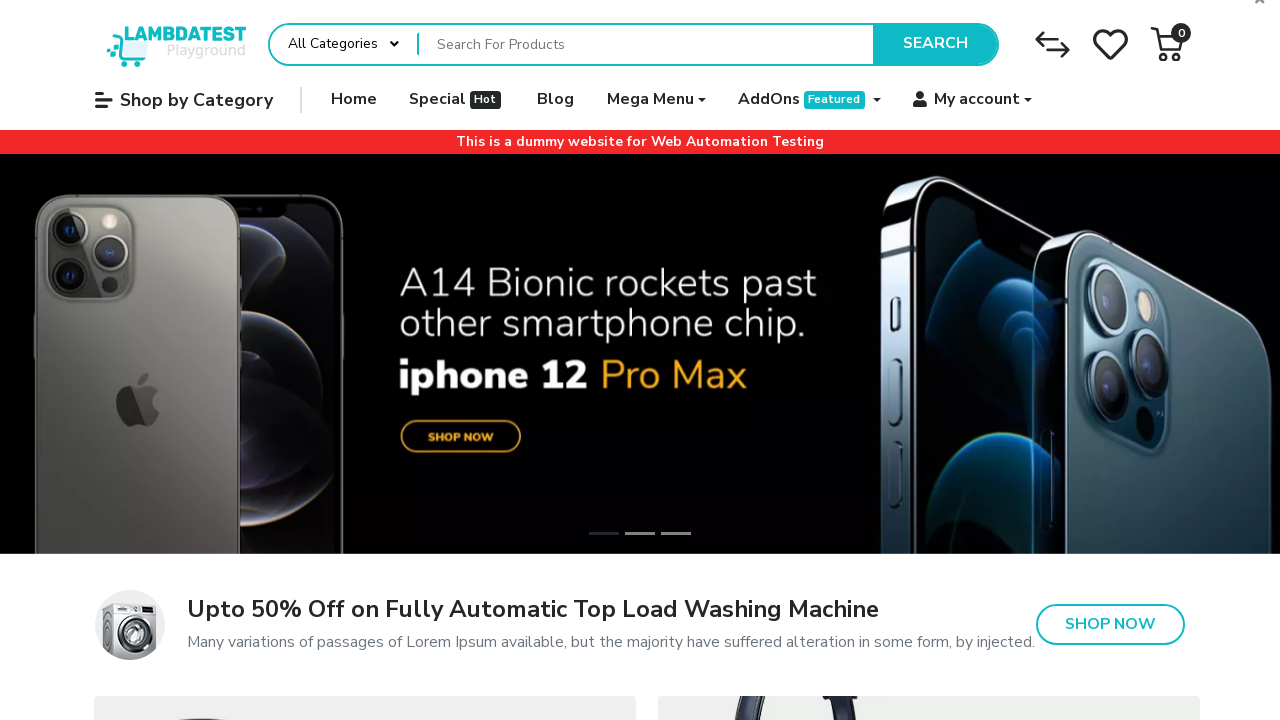

Clicked on Blog link to navigate to Blog page at (556, 100) on internal:role=link[name="Blog"s]
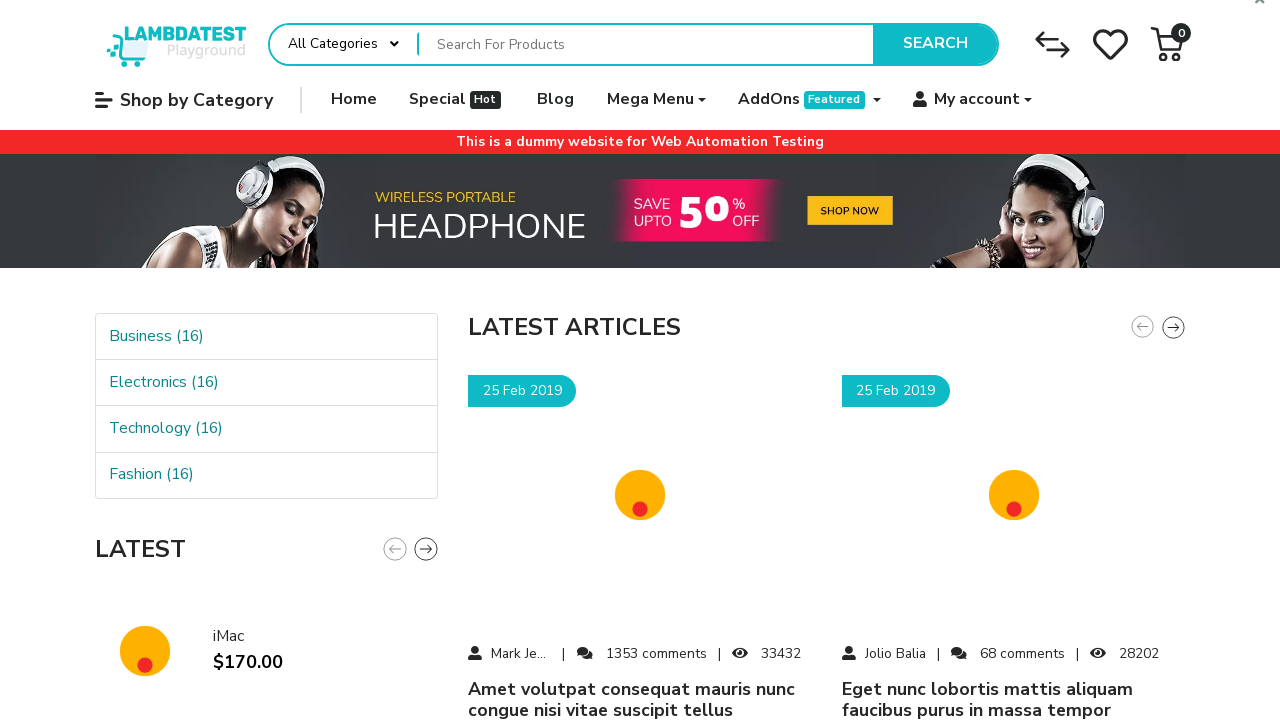

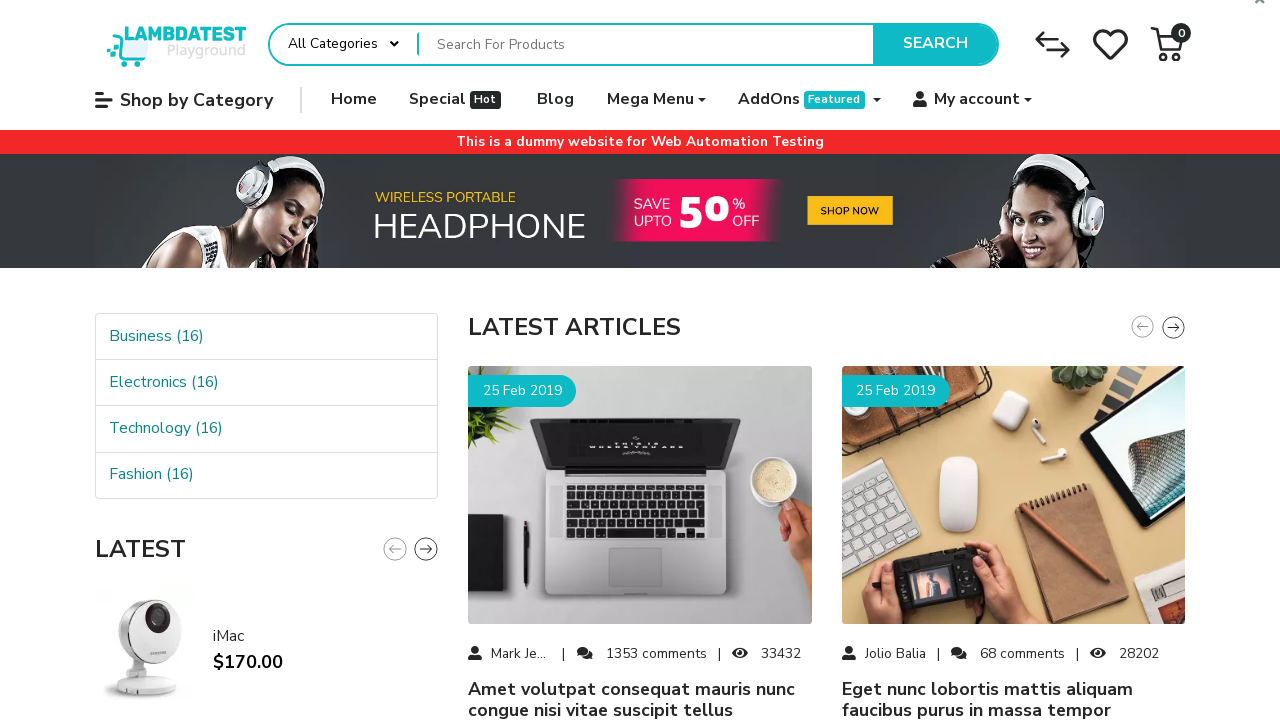